Tests adding specific grocery items (Cucumber, Brocolli, Beetroot) to a shopping cart by iterating through available products and clicking the "Add to cart" button for matching items.

Starting URL: https://rahulshettyacademy.com/seleniumPractise/

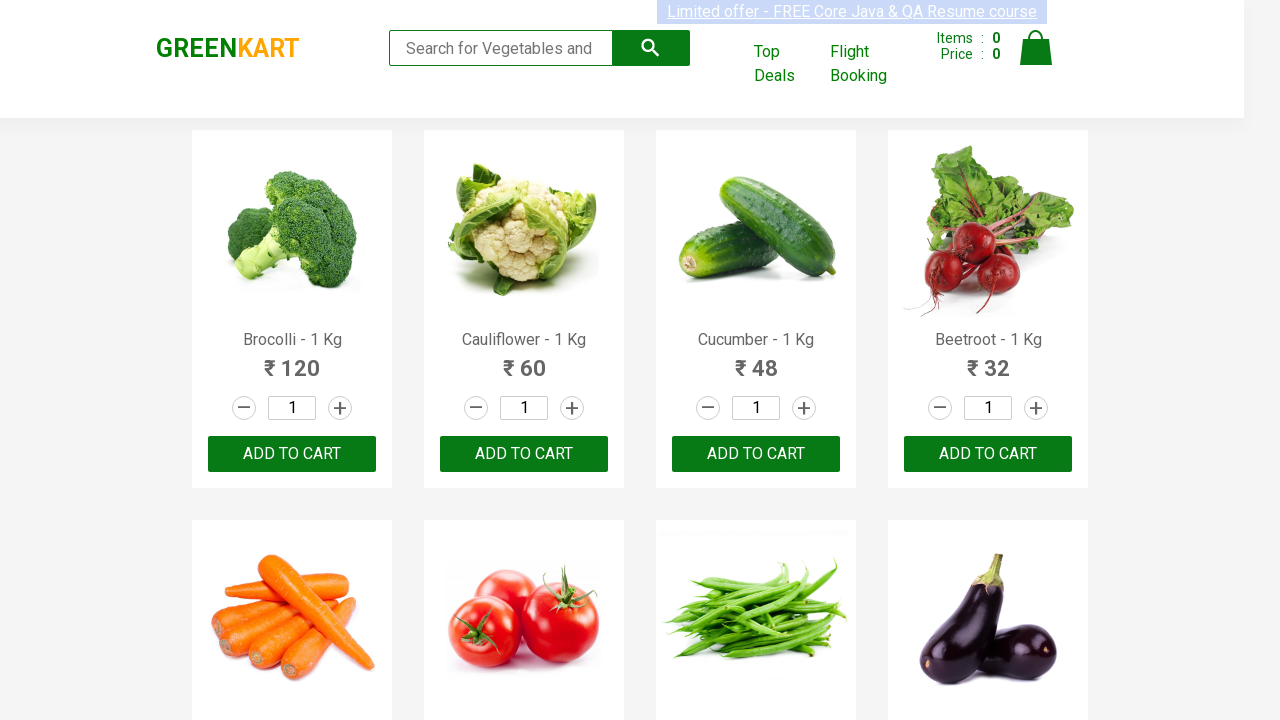

Waited for product names to load
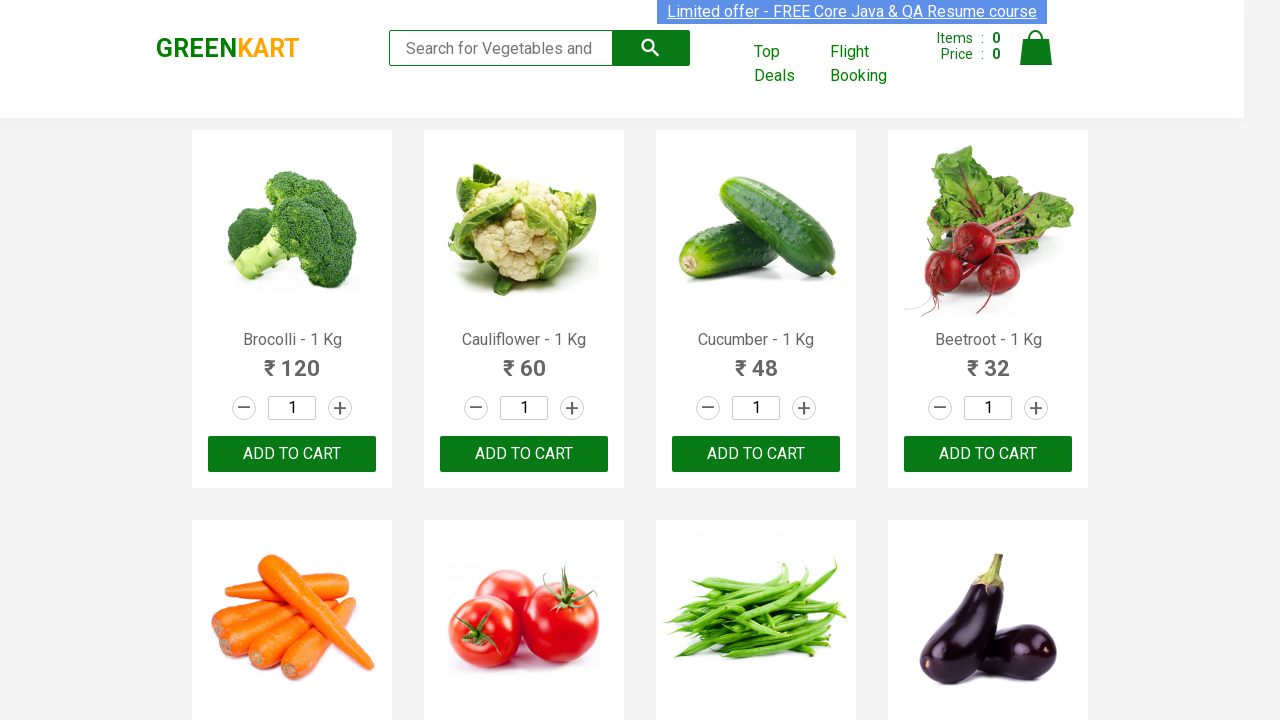

Retrieved all product elements from the page
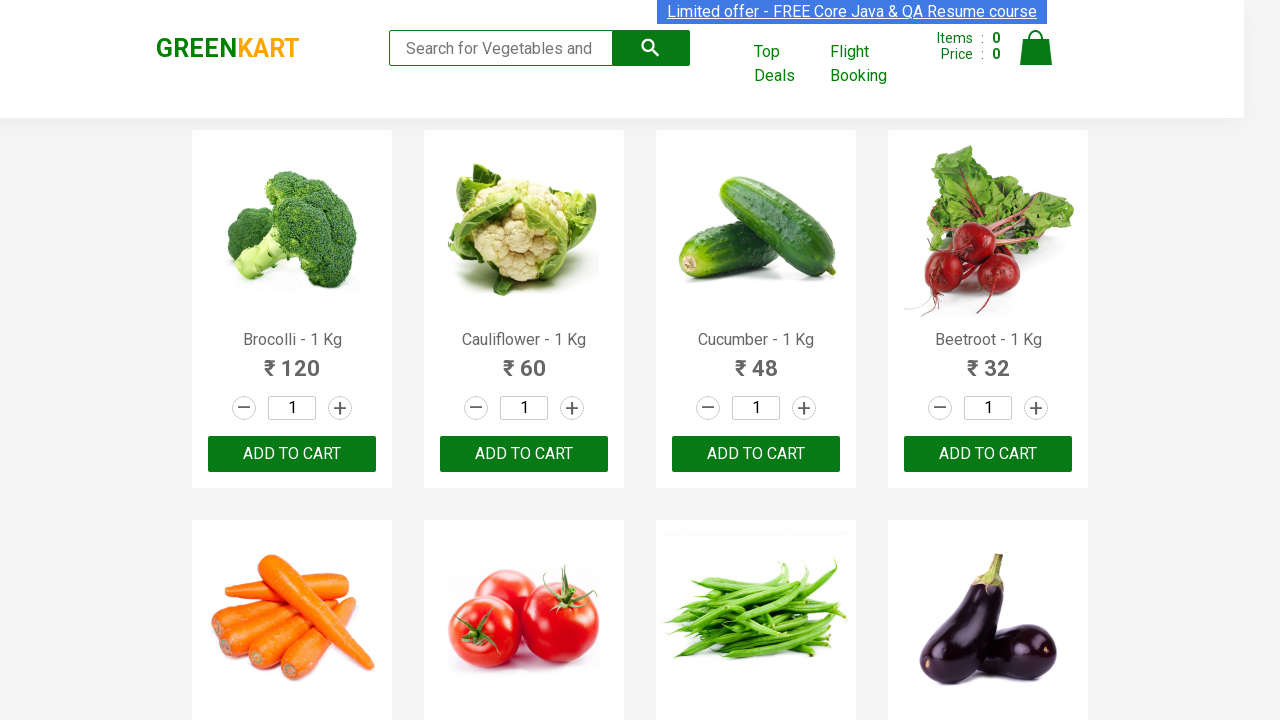

Retrieved product text: Brocolli - 1 Kg
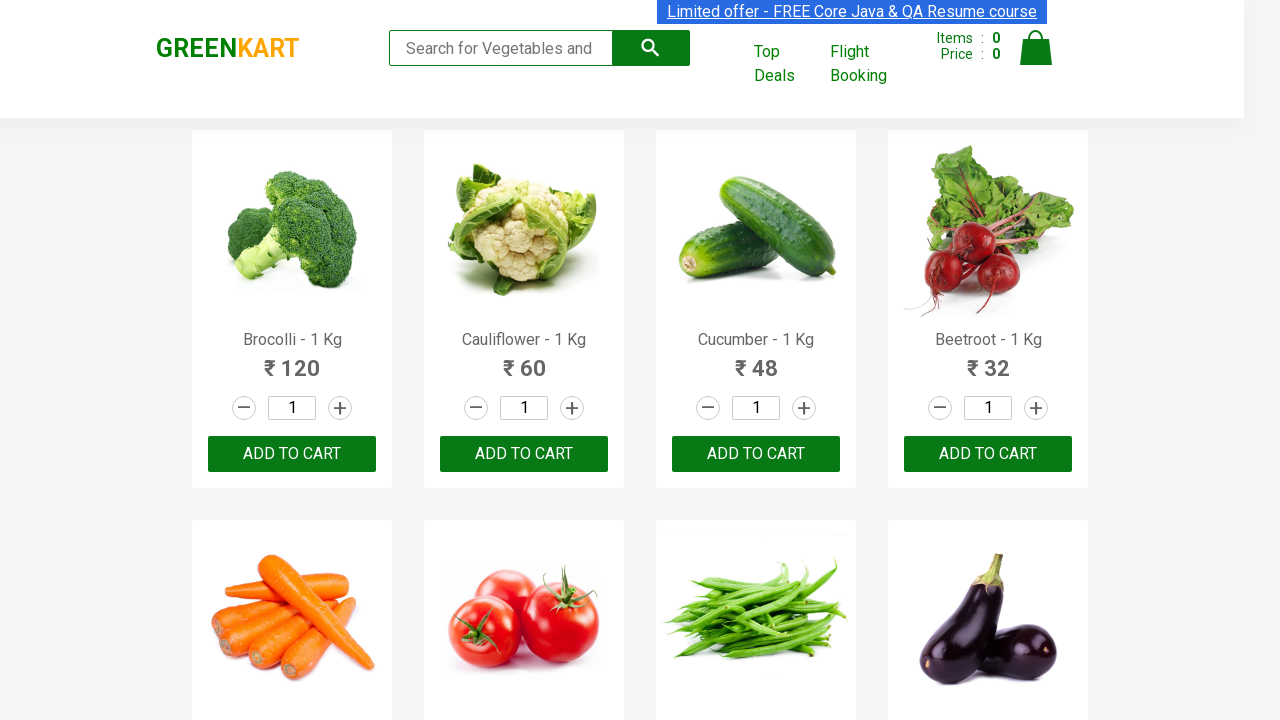

Found matching product: Brocolli
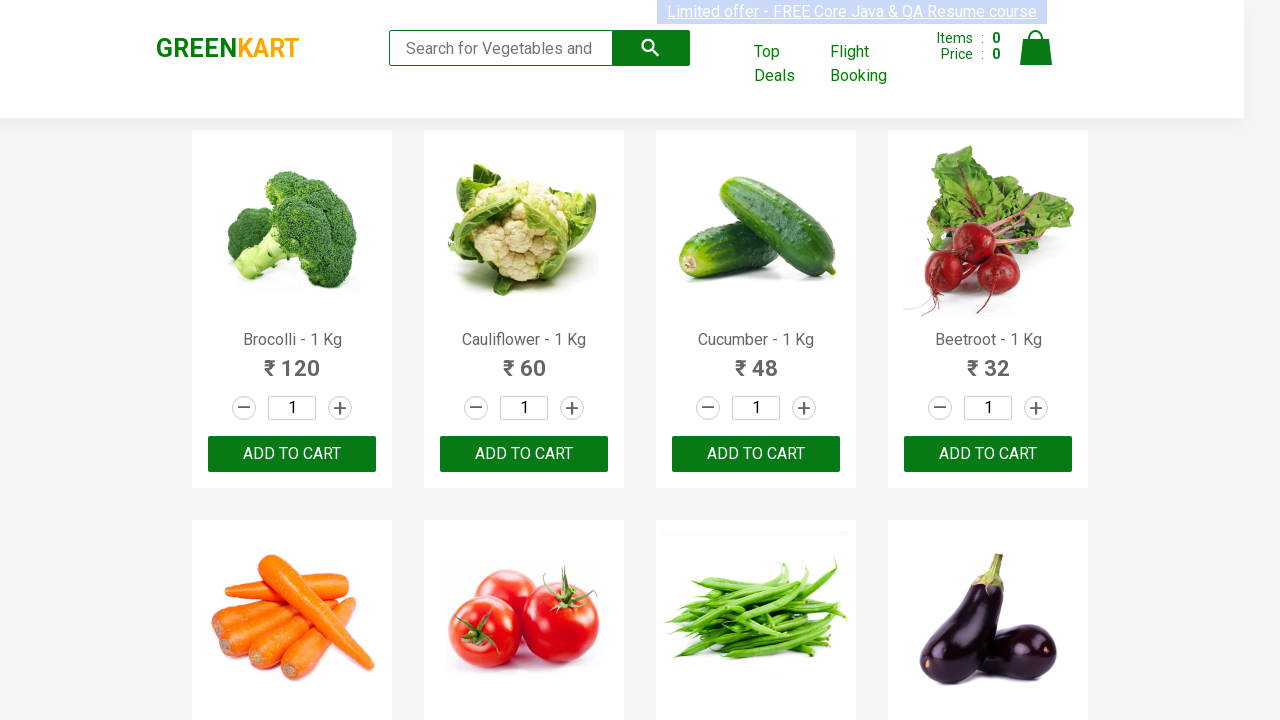

Clicked 'Add to cart' button for Brocolli at (292, 454) on xpath=//div[@class='product-action']/button >> nth=0
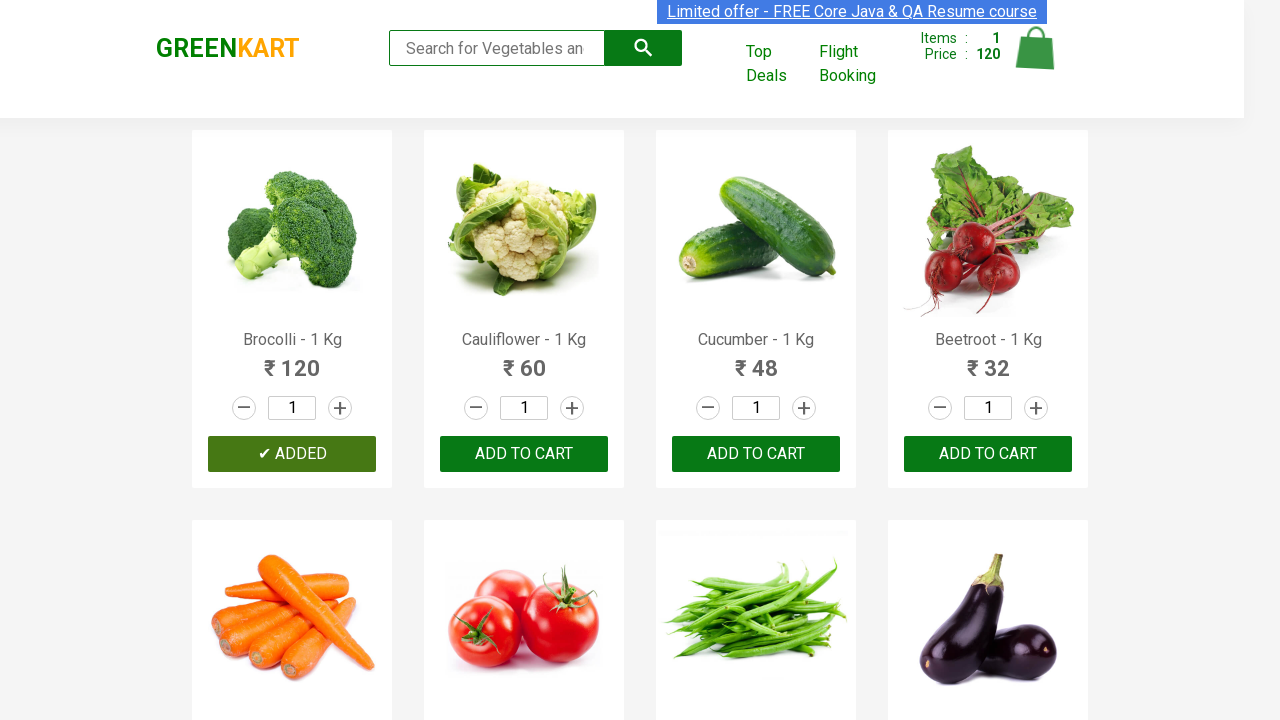

Retrieved product text: Cauliflower - 1 Kg
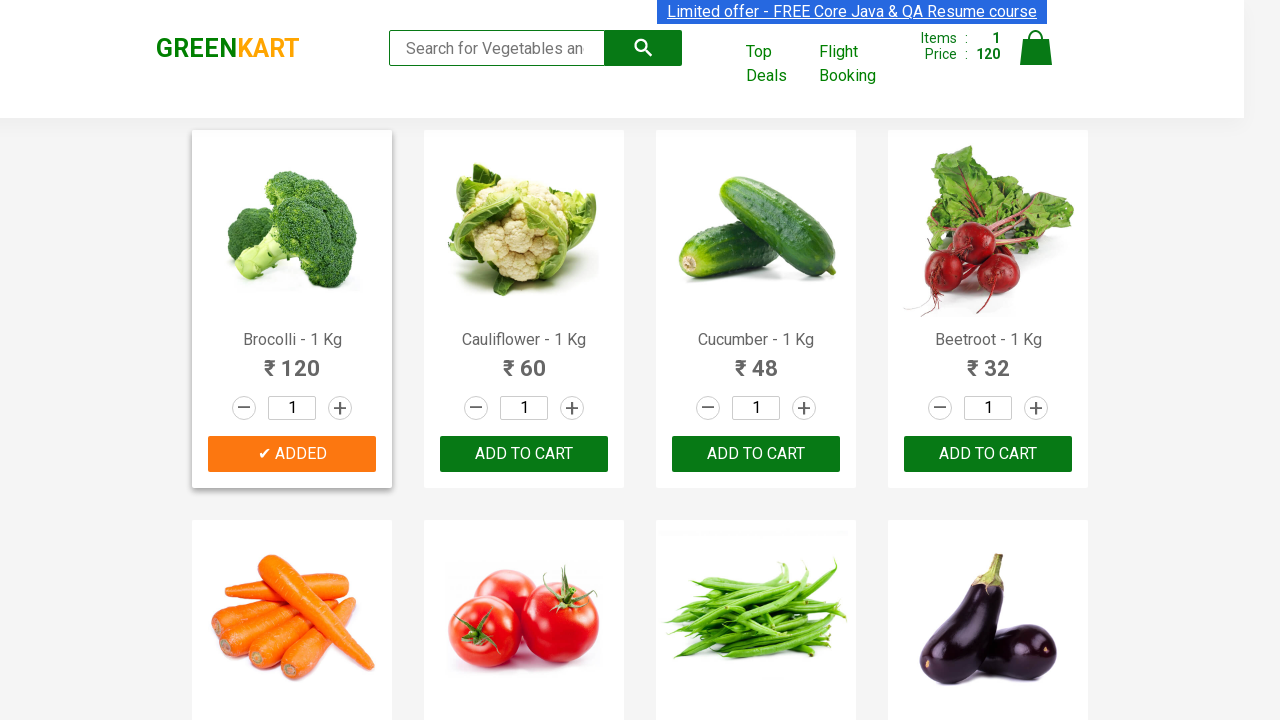

Retrieved product text: Cucumber - 1 Kg
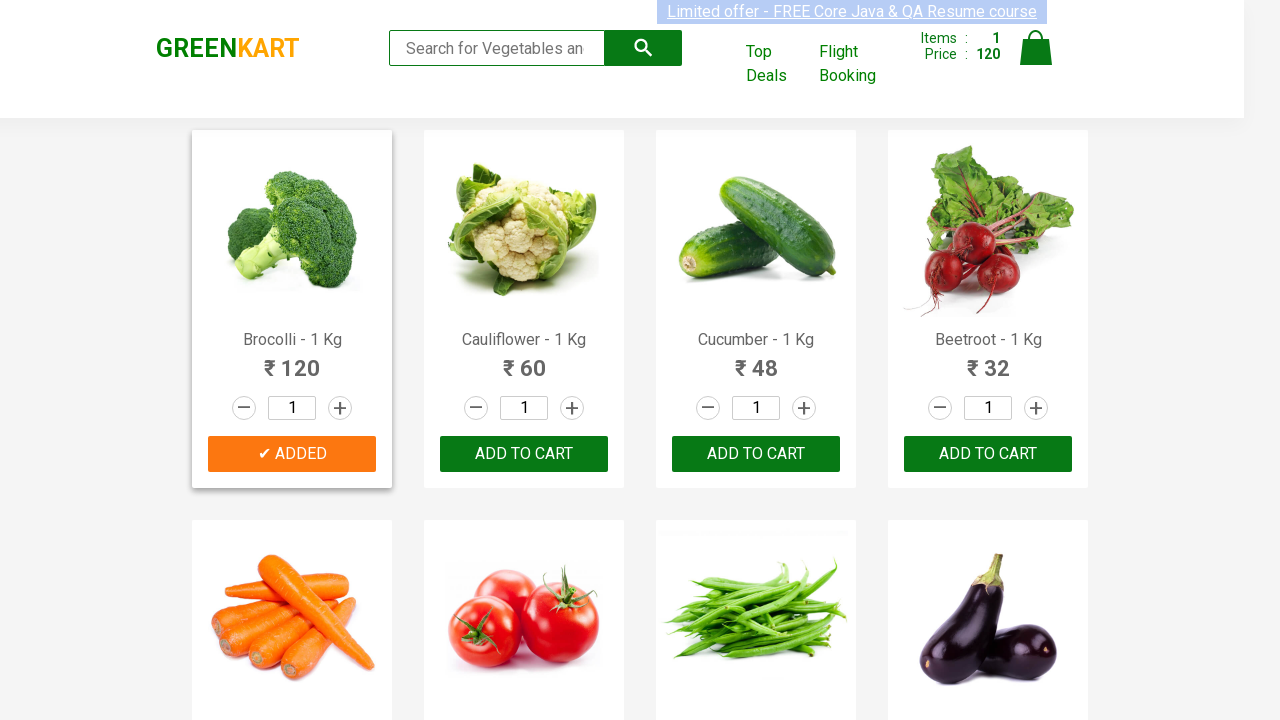

Found matching product: Cucumber
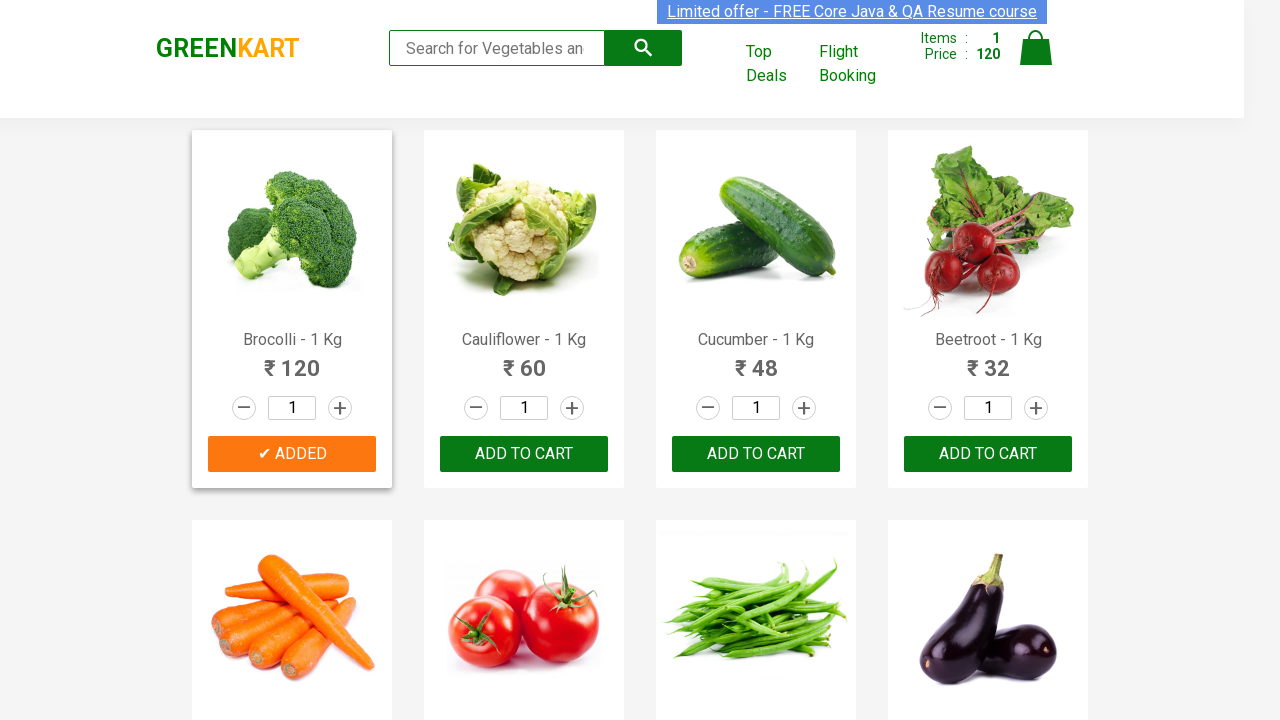

Clicked 'Add to cart' button for Cucumber at (756, 454) on xpath=//div[@class='product-action']/button >> nth=2
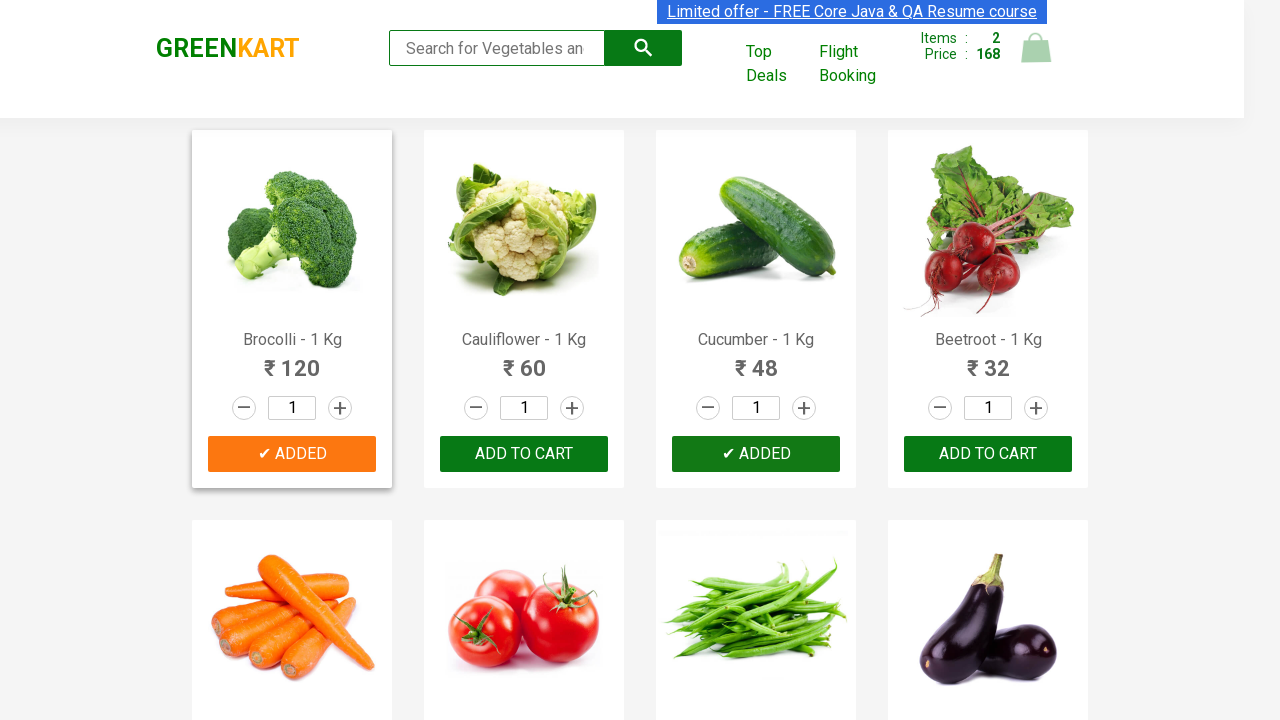

Retrieved product text: Beetroot - 1 Kg
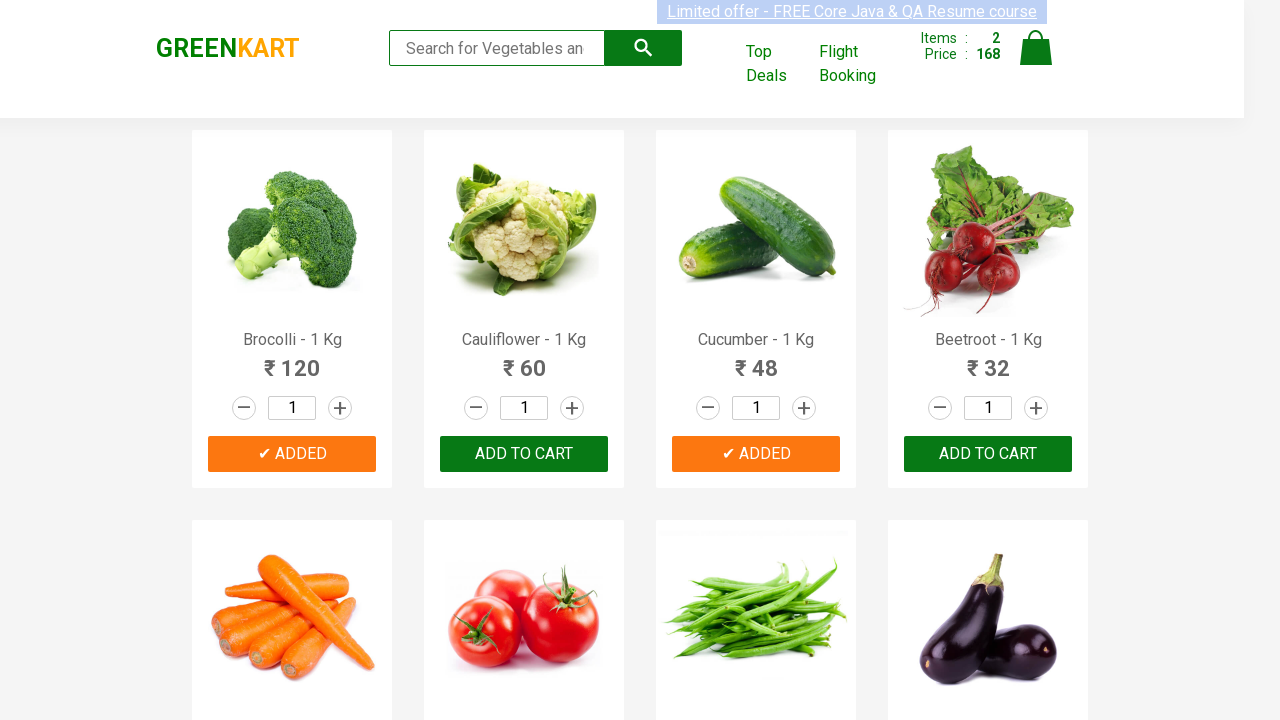

Found matching product: Beetroot
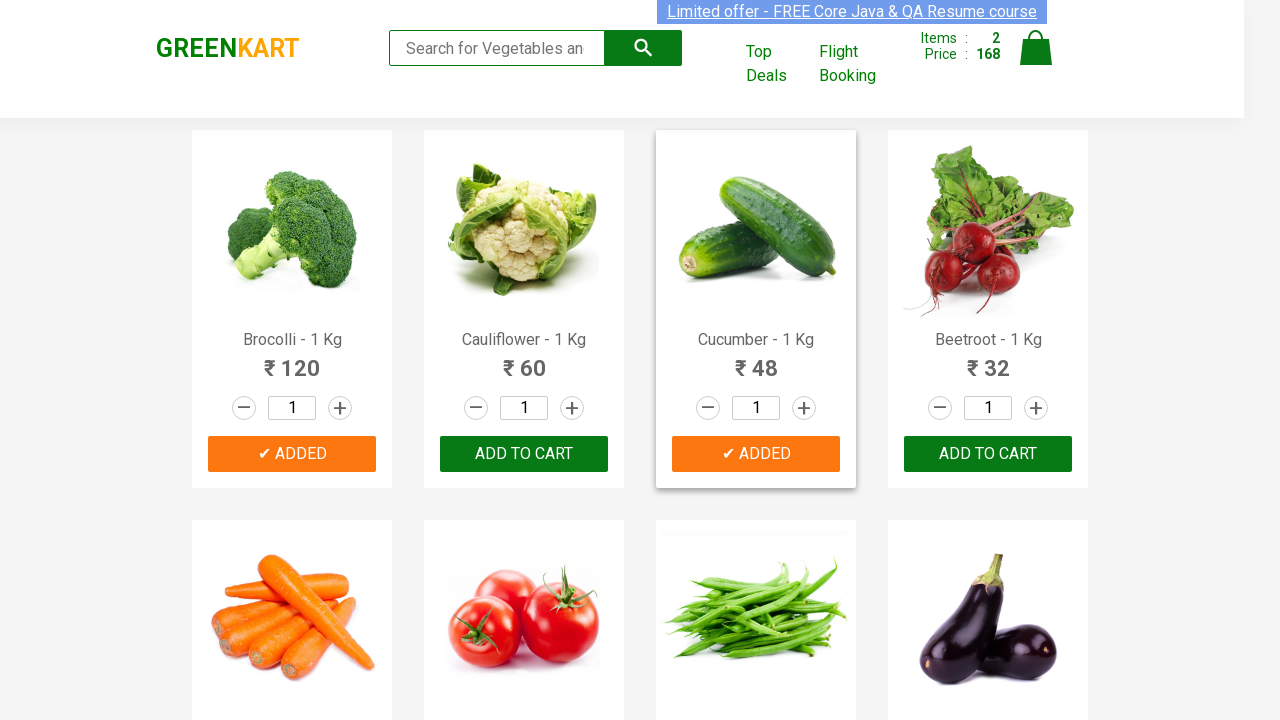

Clicked 'Add to cart' button for Beetroot at (988, 454) on xpath=//div[@class='product-action']/button >> nth=3
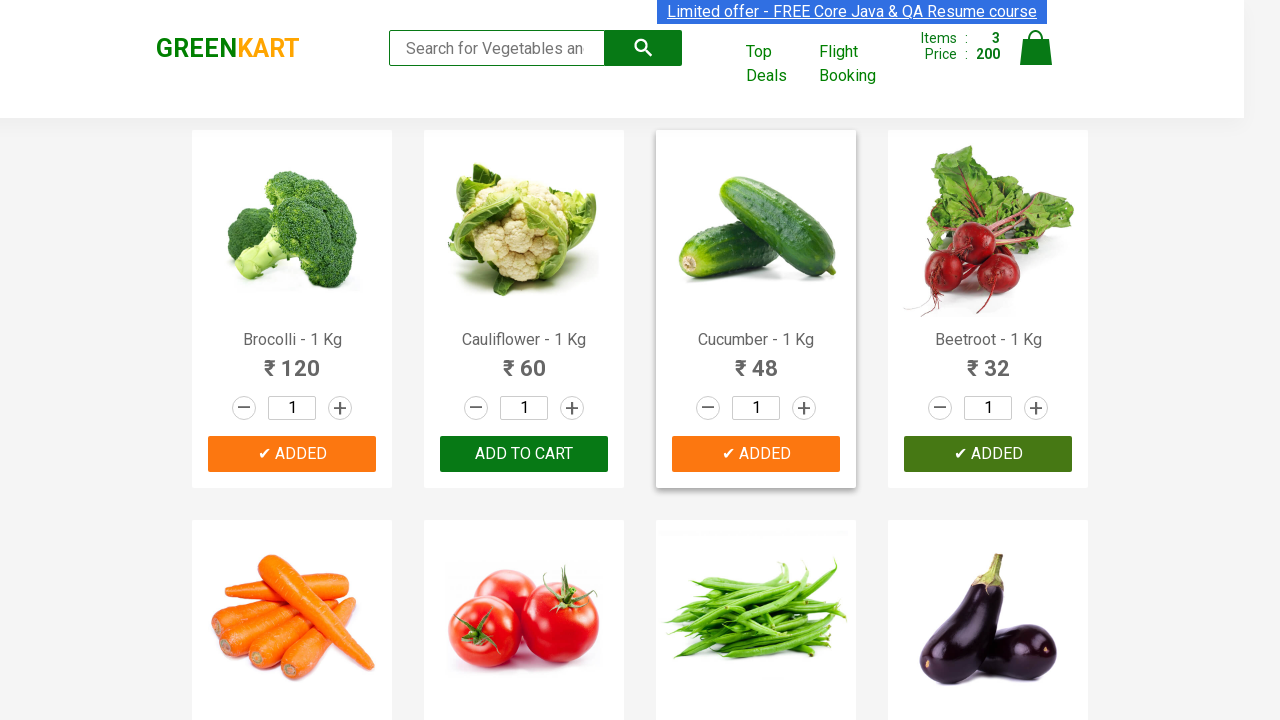

All required items (Cucumber, Brocolli, Beetroot) have been added to cart
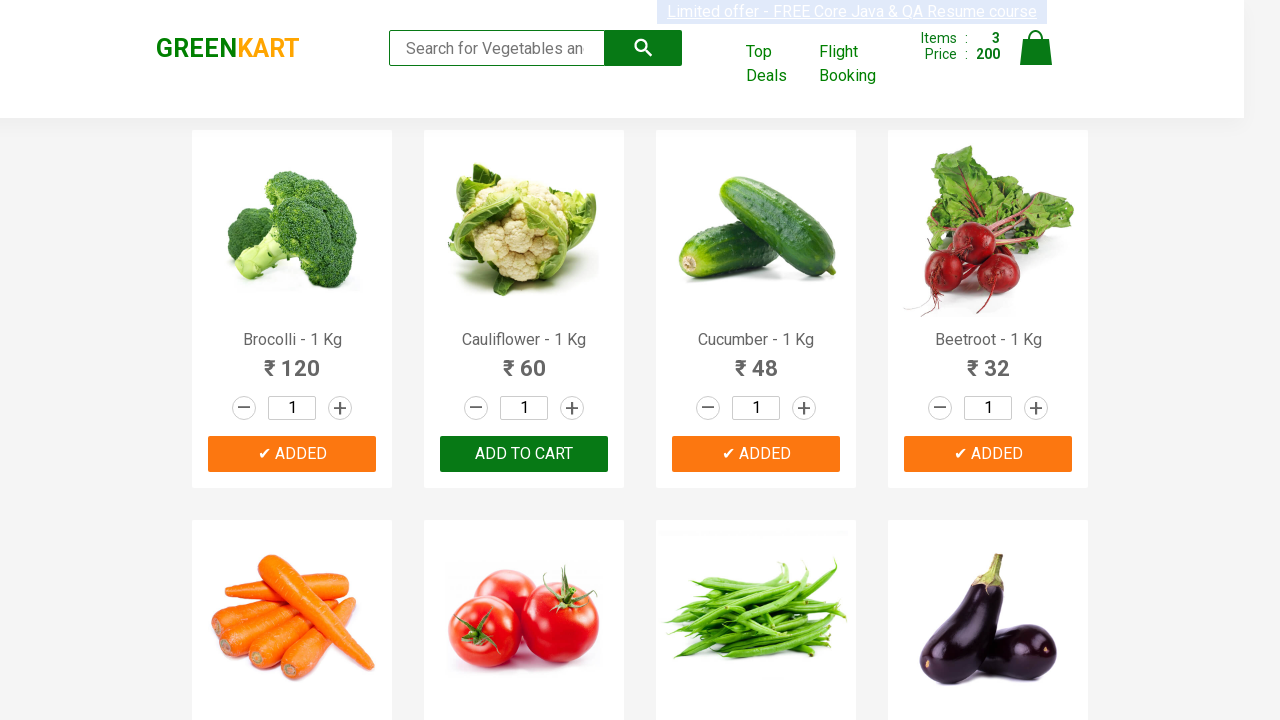

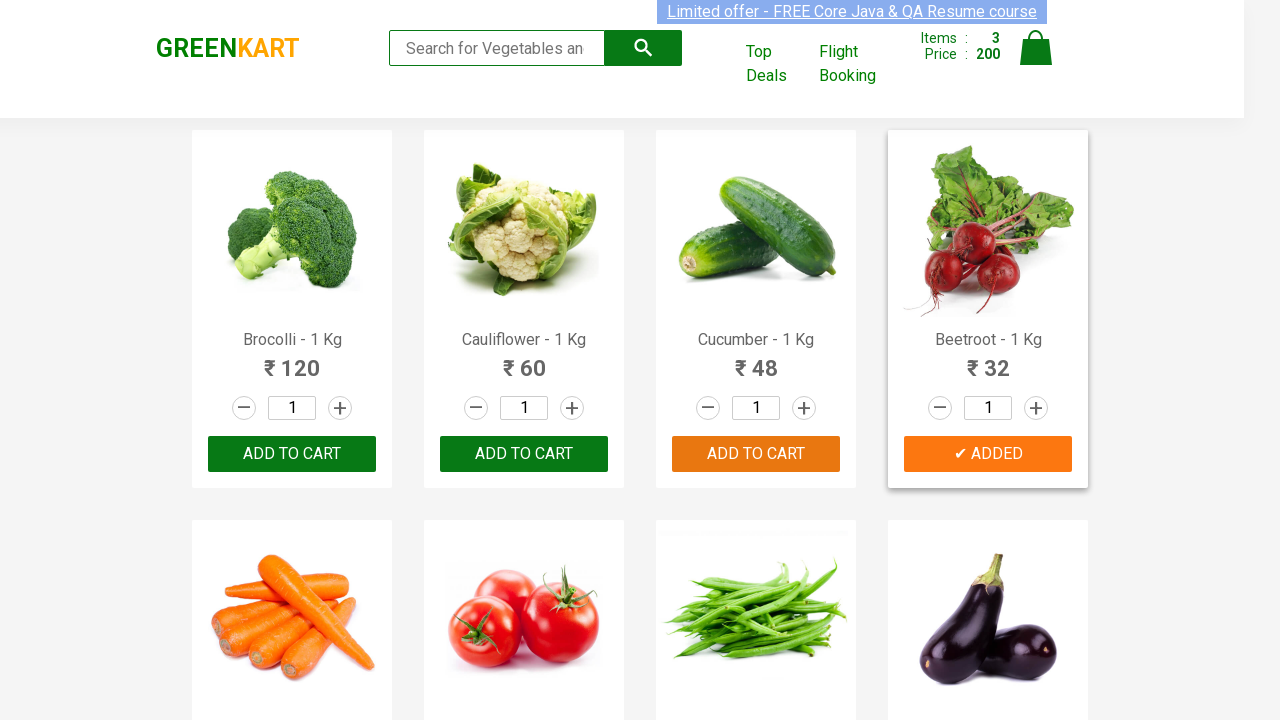